Tests relative locator functionality by finding a span element with text "Years of Experience" and clicking a radio button to its right

Starting URL: https://awesomeqa.com/practice.html

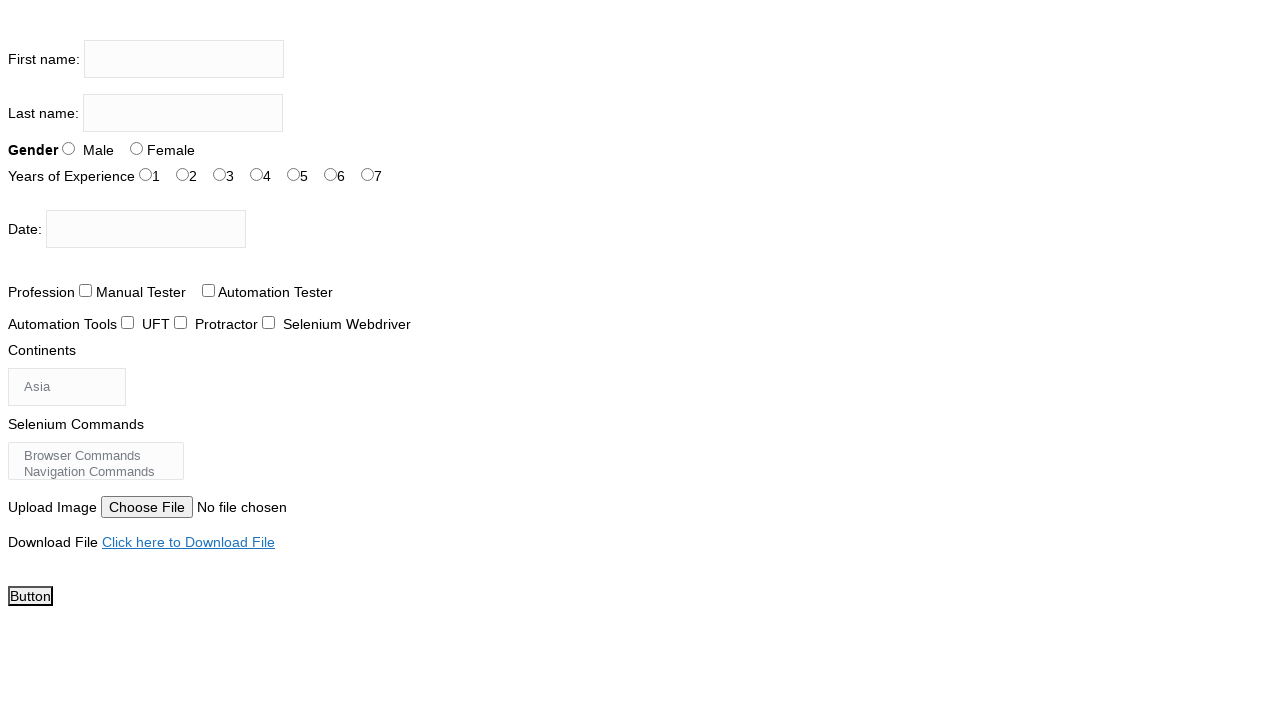

Navigated to https://awesomeqa.com/practice.html
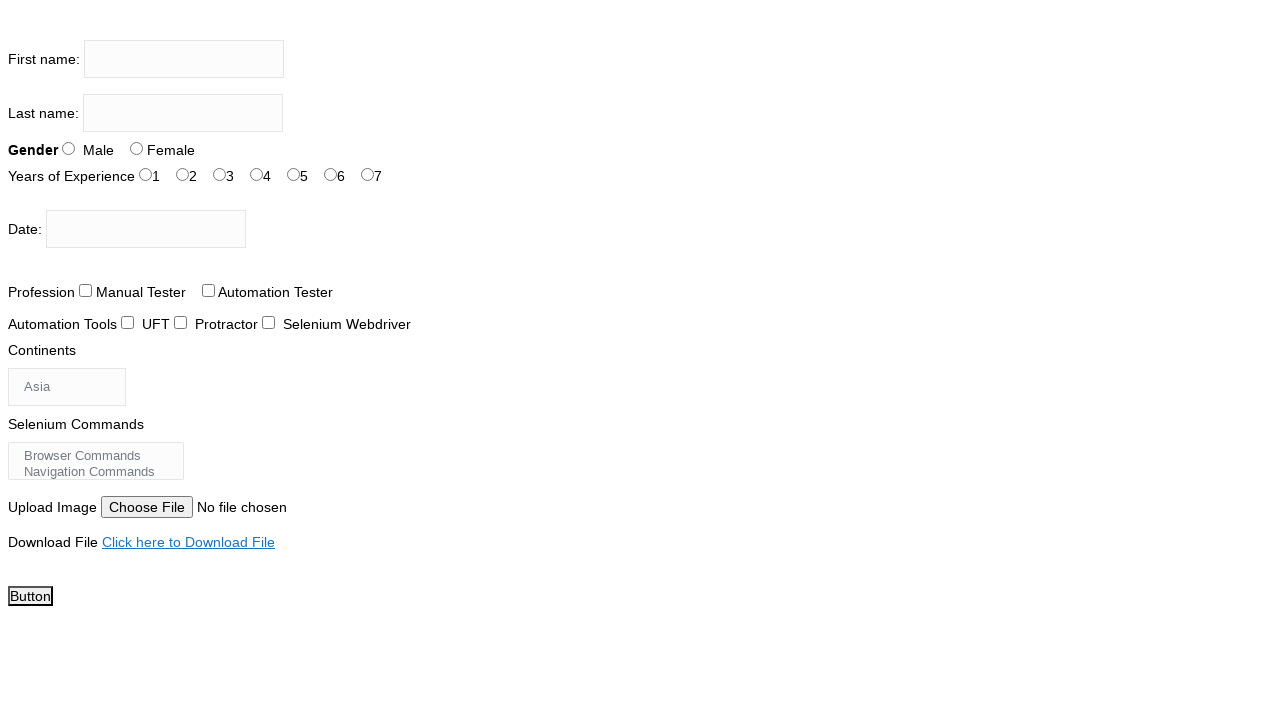

Located span element with text 'Years of Experience'
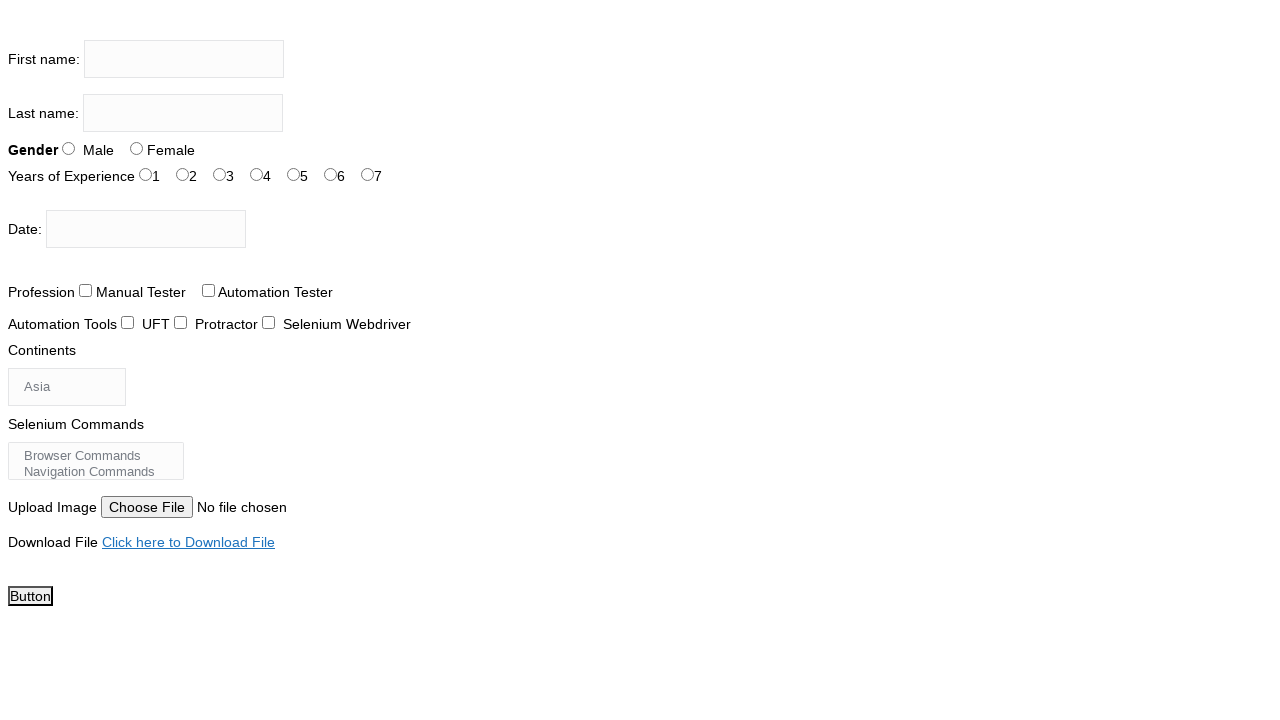

Span element 'Years of Experience' is visible and ready
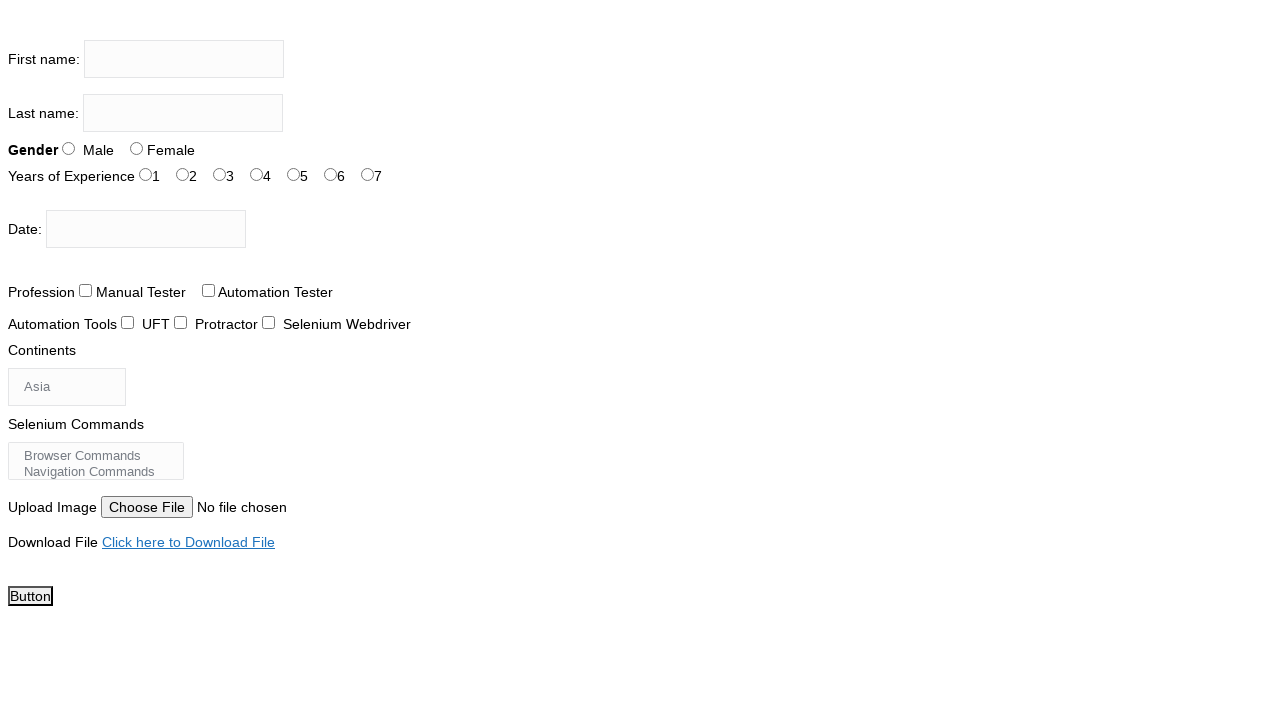

Clicked radio button to the right of 'Years of Experience' span (id: exp-2) at (220, 174) on #exp-2
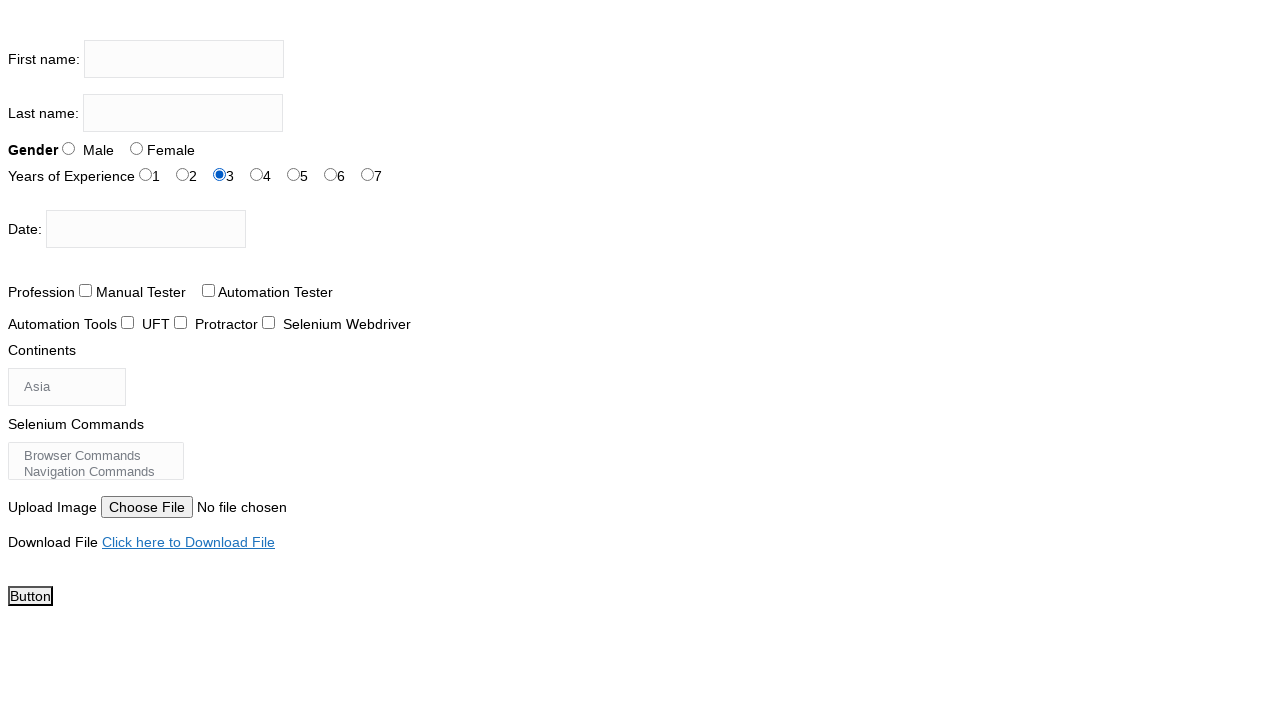

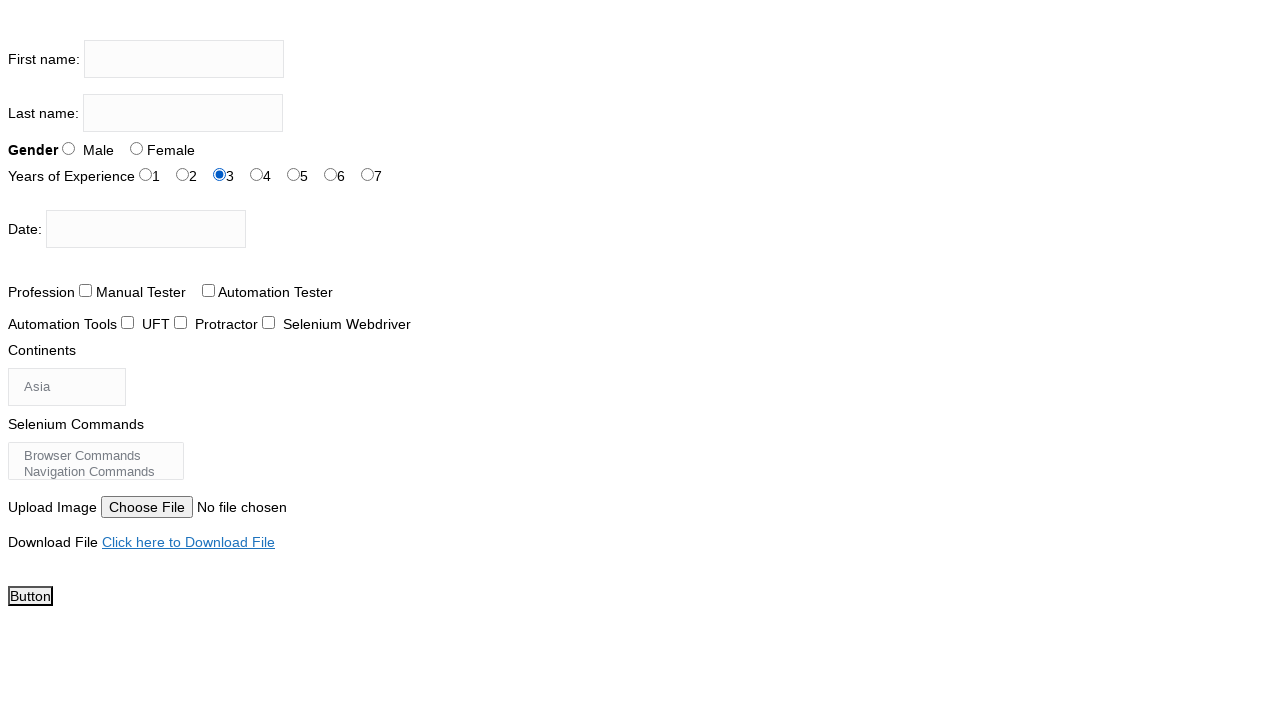